Tests radio button selection by navigating to a practice page, locating sport radio buttons, and clicking on the "Hockey" option to verify it becomes selected.

Starting URL: https://practice.cydeo.com/radio_buttons

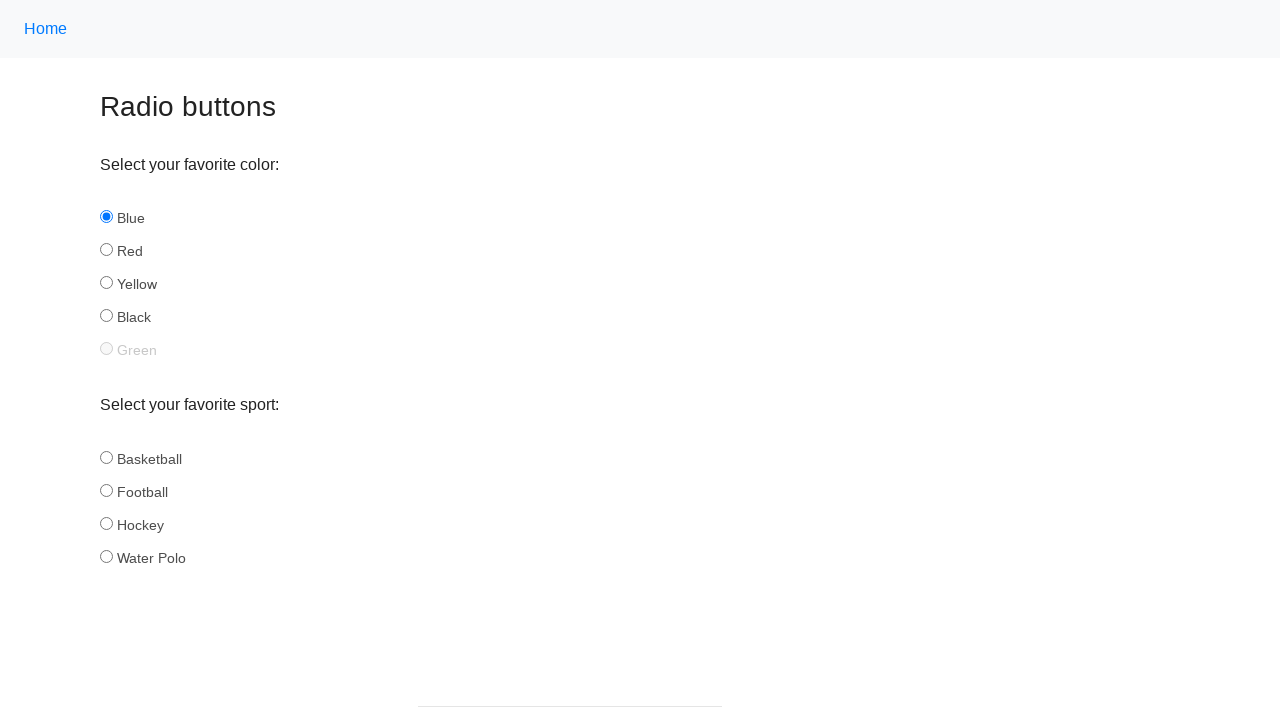

Waited for sport radio buttons to be available
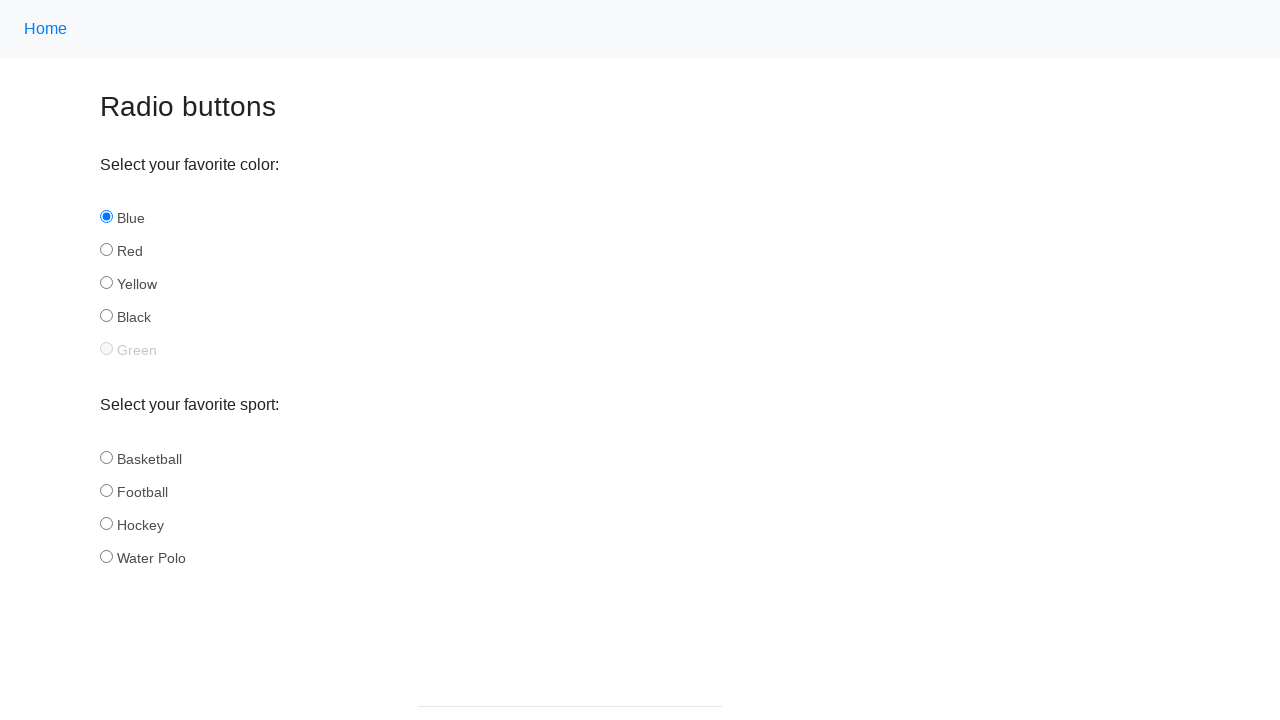

Clicked on the Hockey radio button at (106, 523) on input#hockey
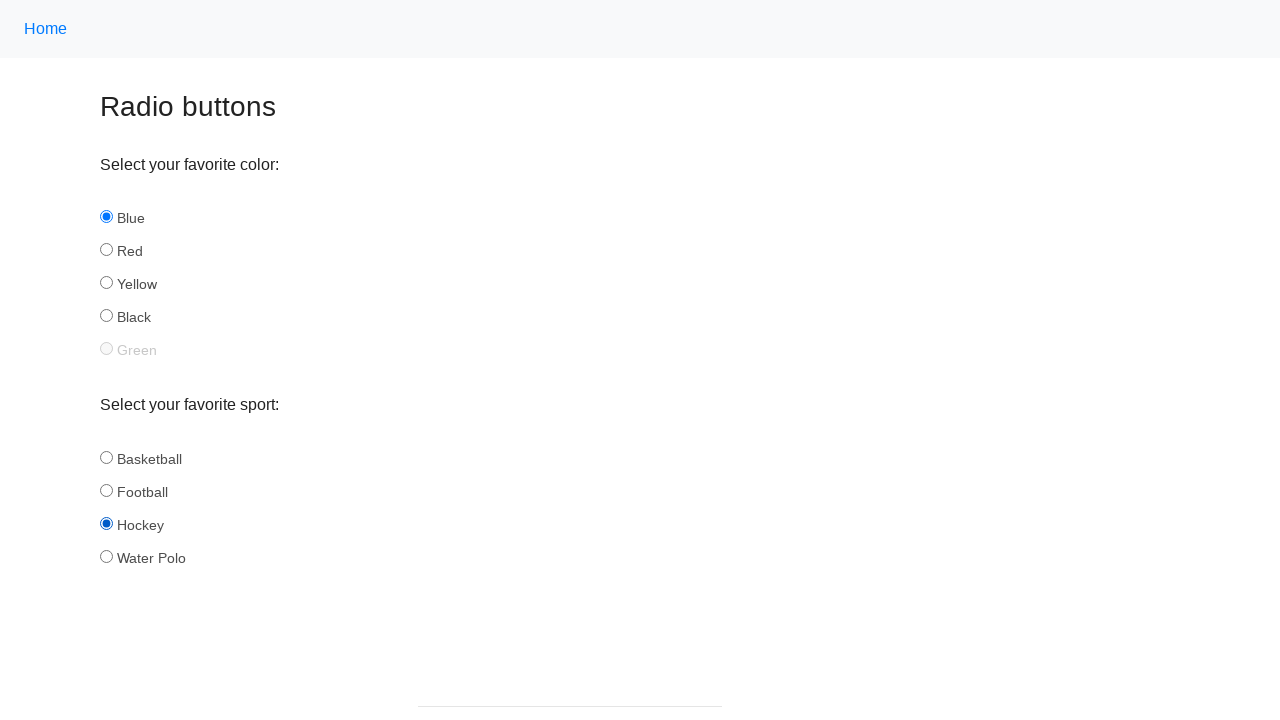

Verified that Hockey radio button is selected
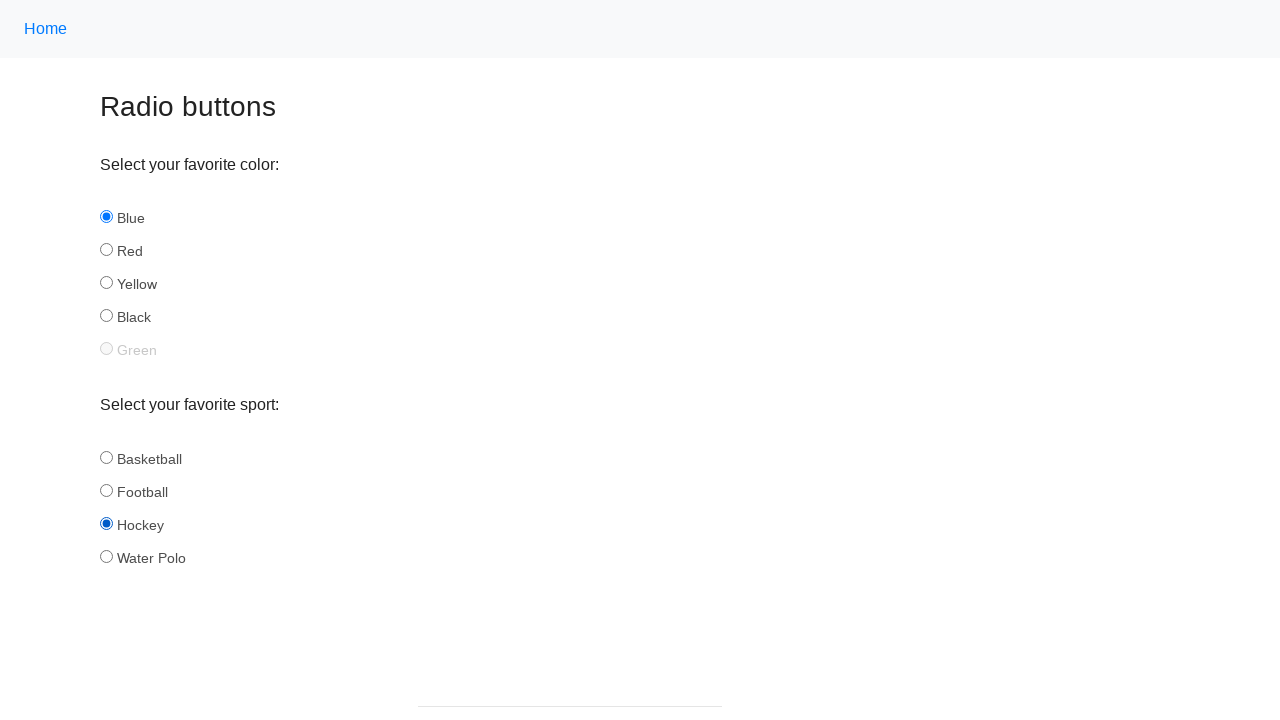

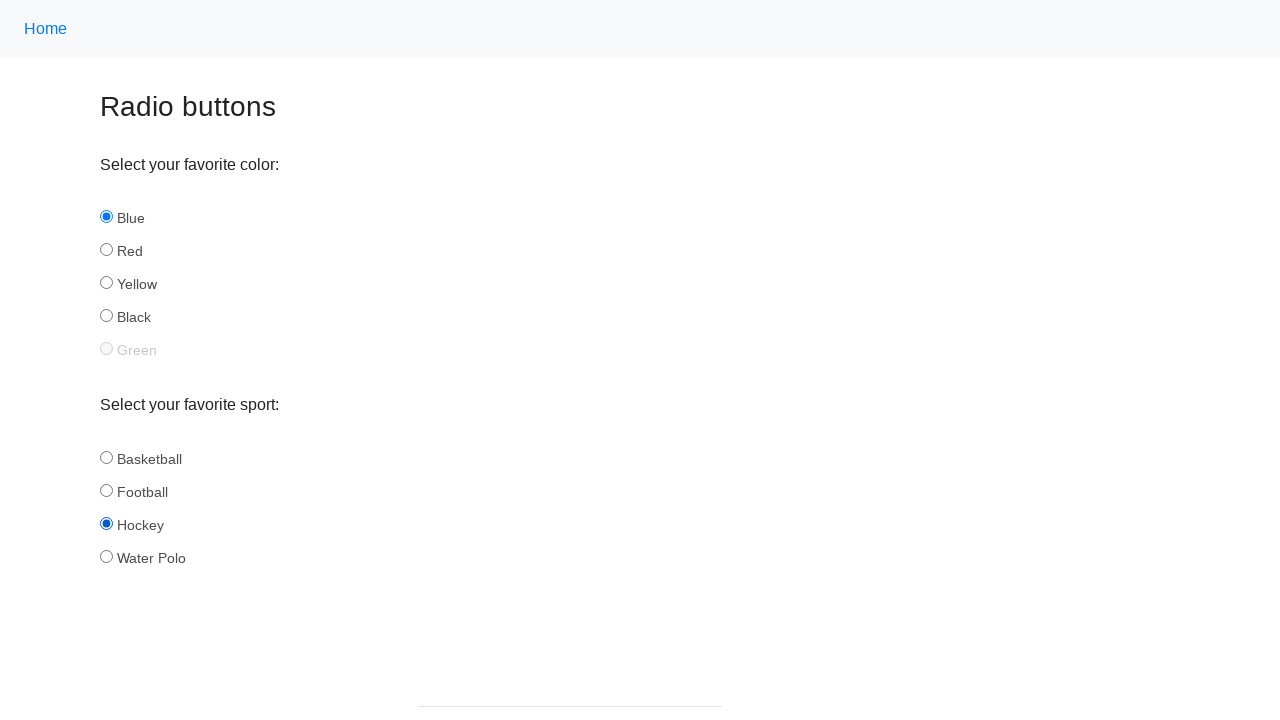